Tests that pressing backspace key after typing text correctly reports the BACK_SPACE key press

Starting URL: https://the-internet.herokuapp.com/key_presses

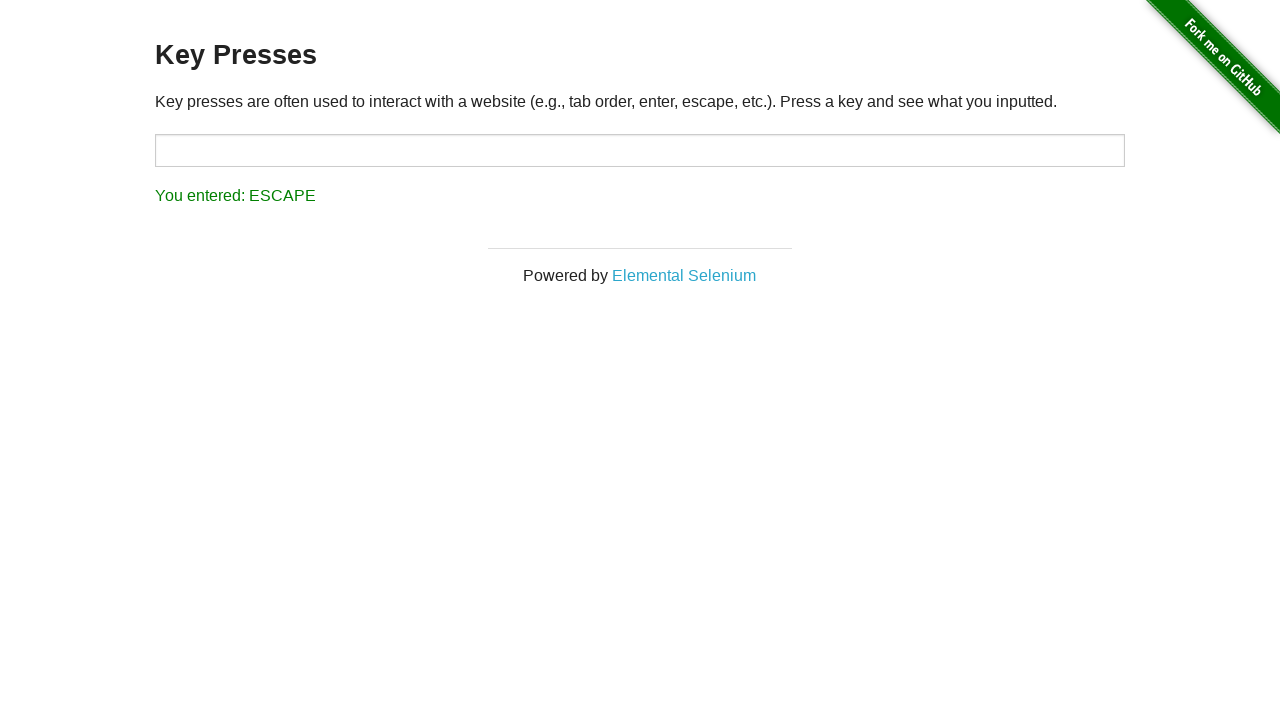

Typed 'hello world' into the target input field on #target
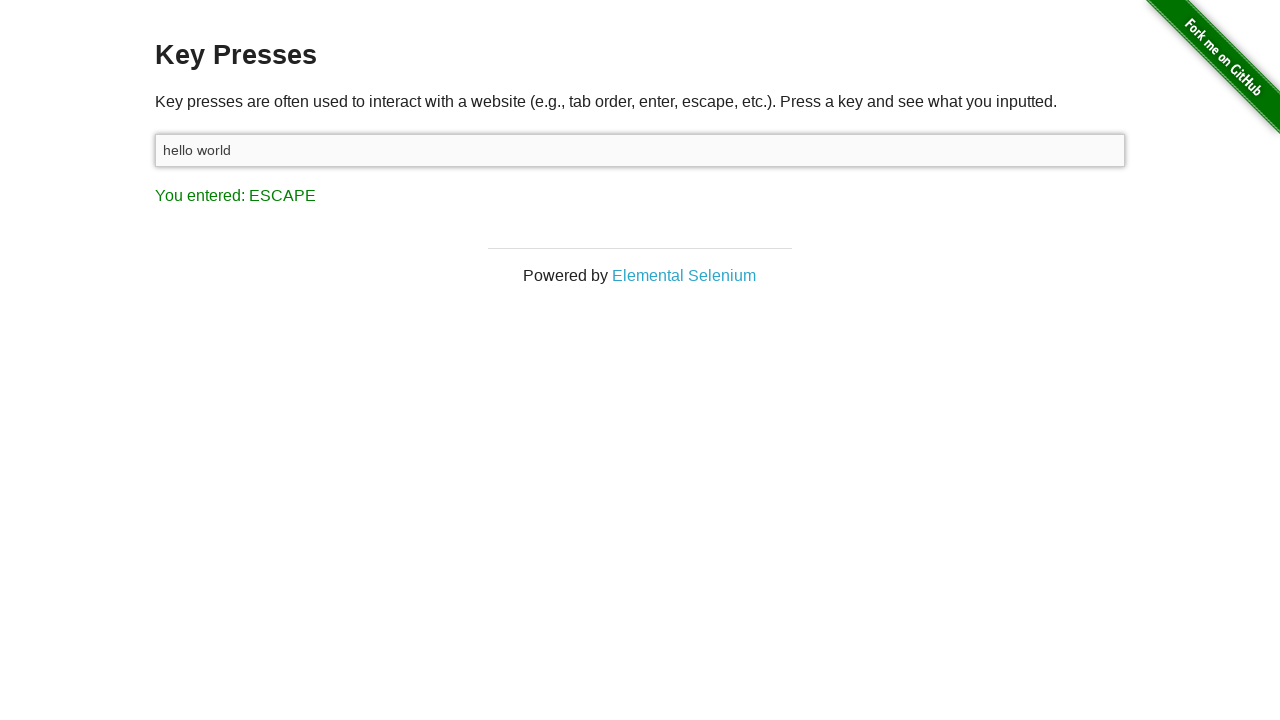

Pressed Backspace key on #target
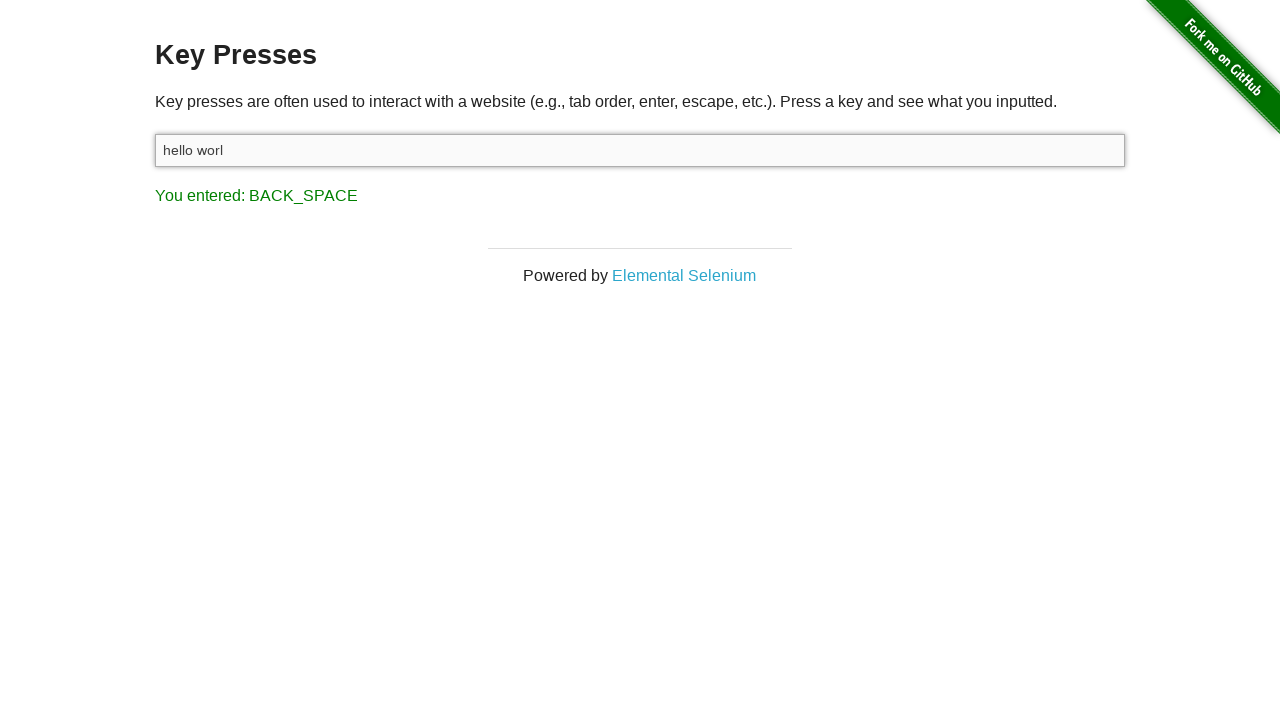

Retrieved result text from result element
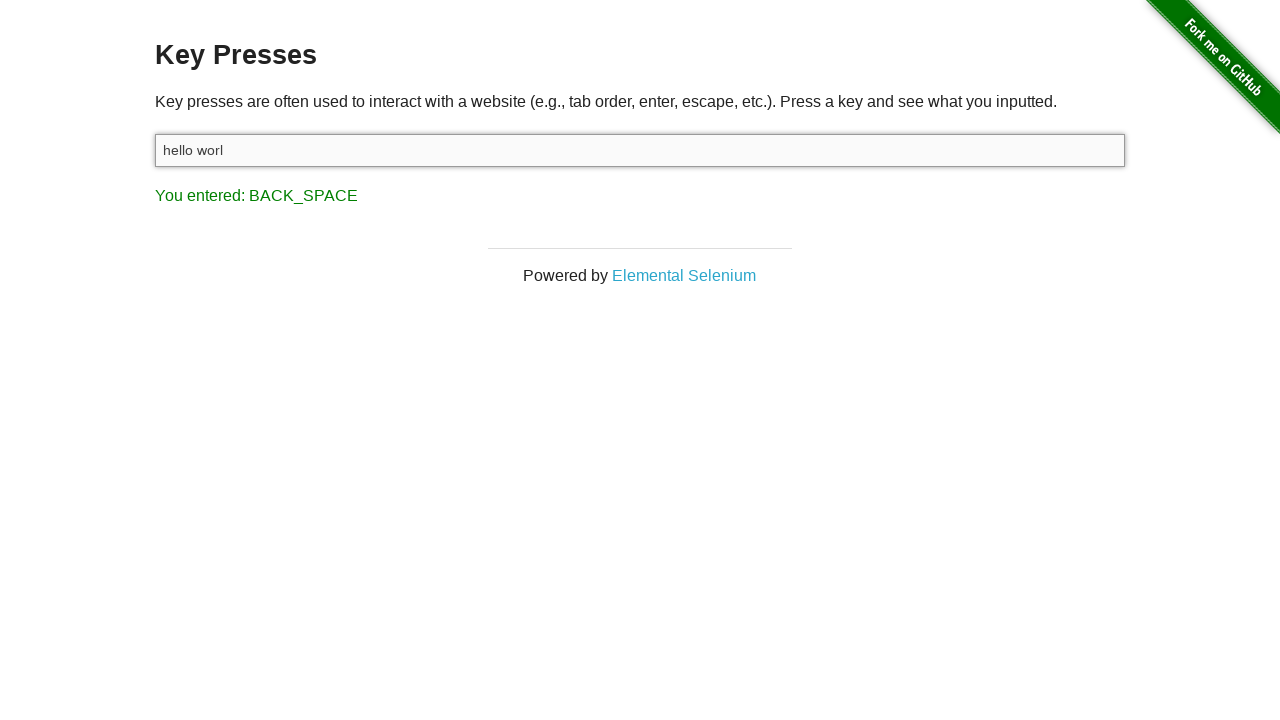

Verified that result shows 'You entered: BACK_SPACE'
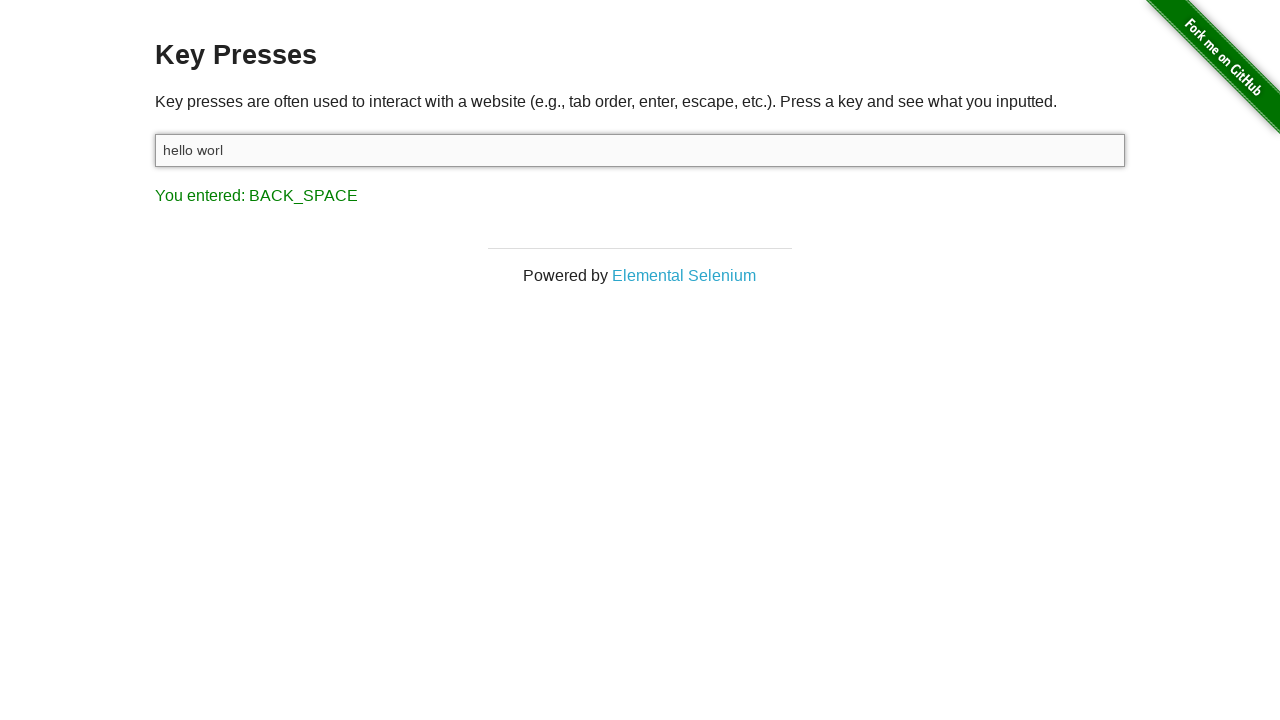

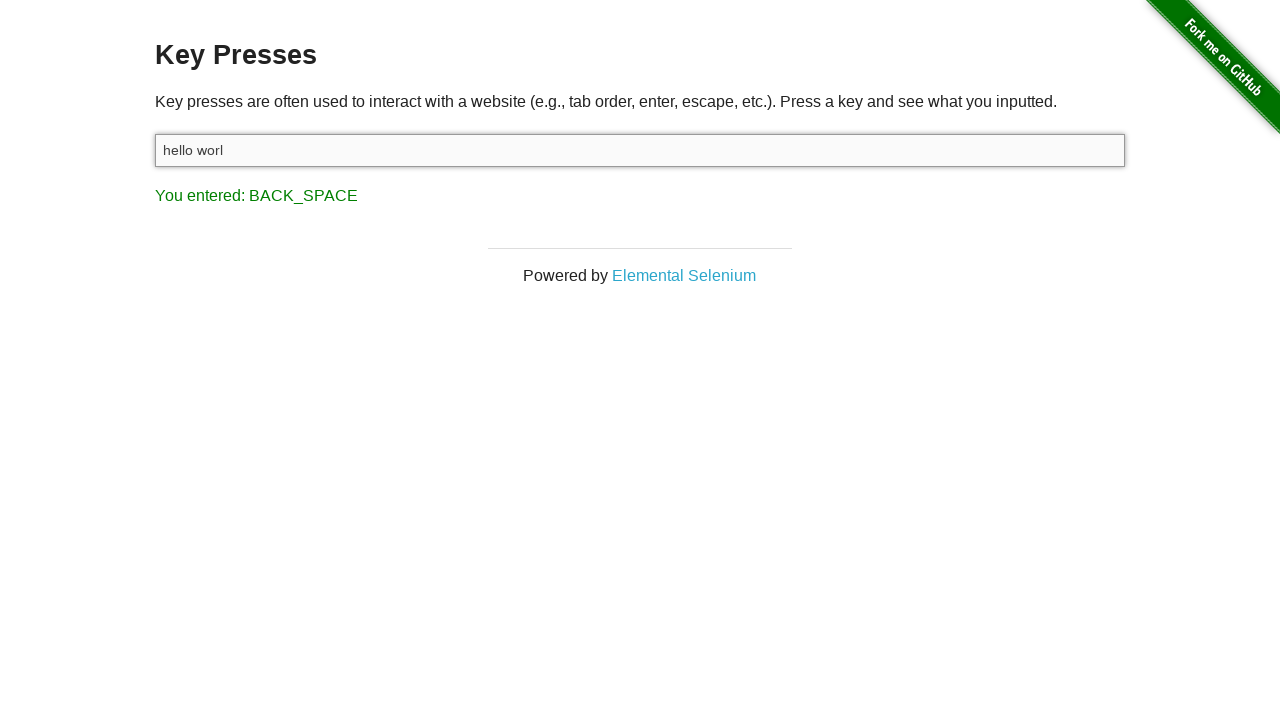